Tests the automation practice form by filling in the first name field.

Starting URL: https://demoqa.com/automation-practice-form

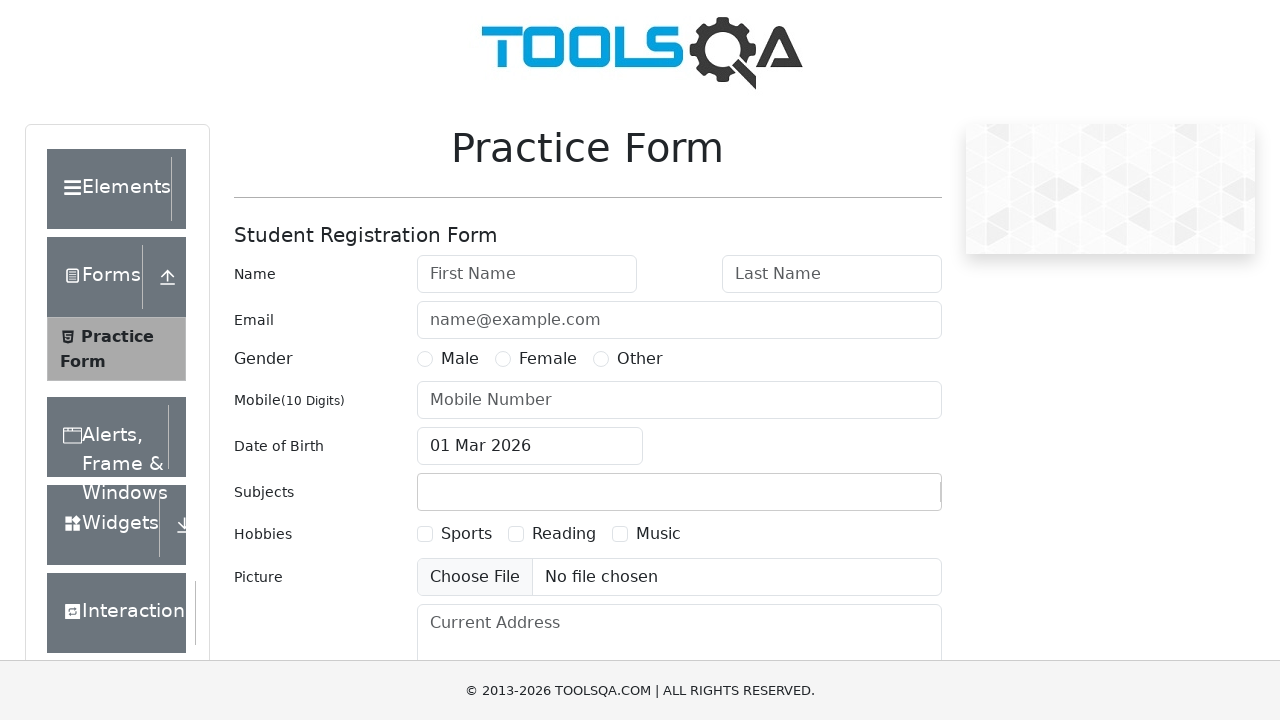

Removed footer element
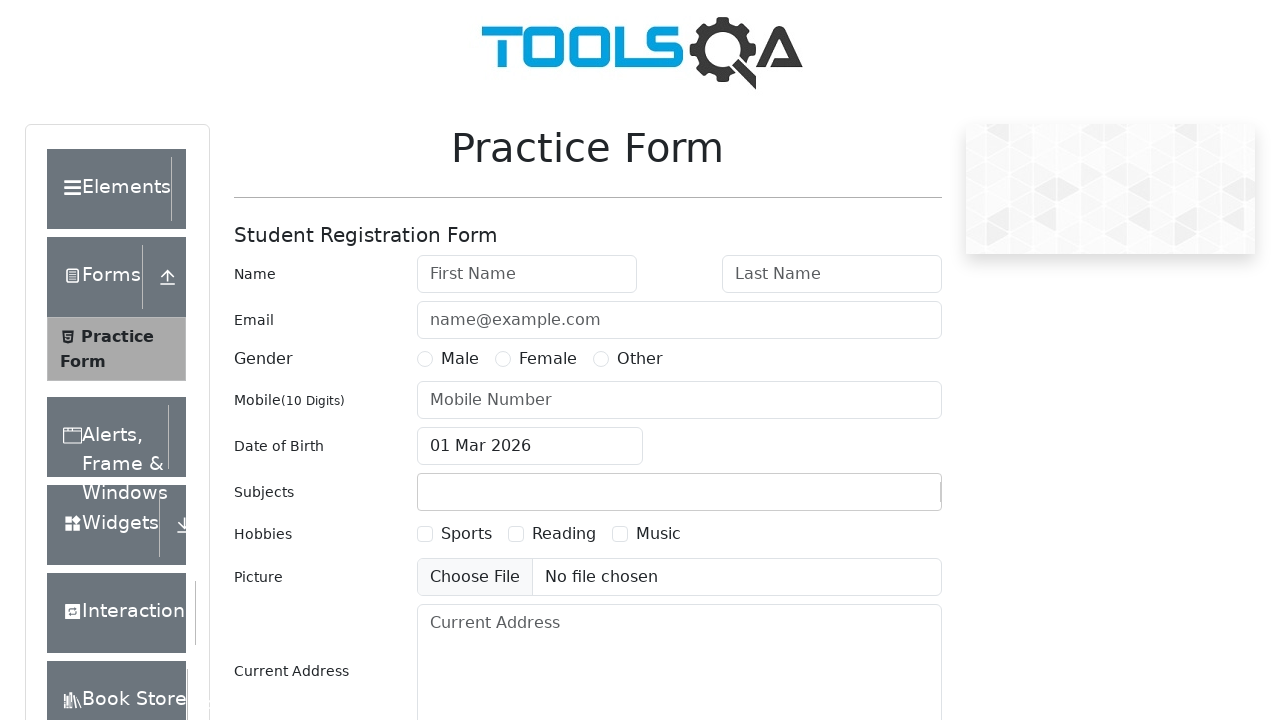

Removed fixed banner element
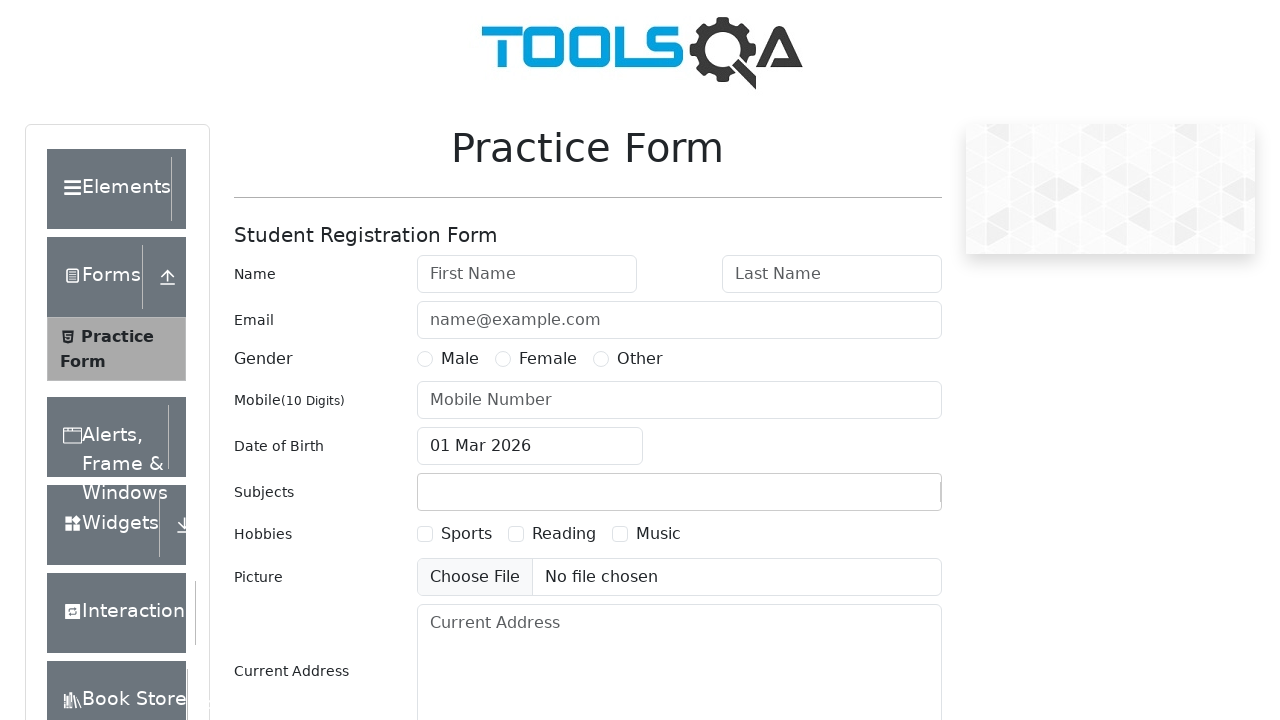

Filled first name field with 'Ida' on #firstName
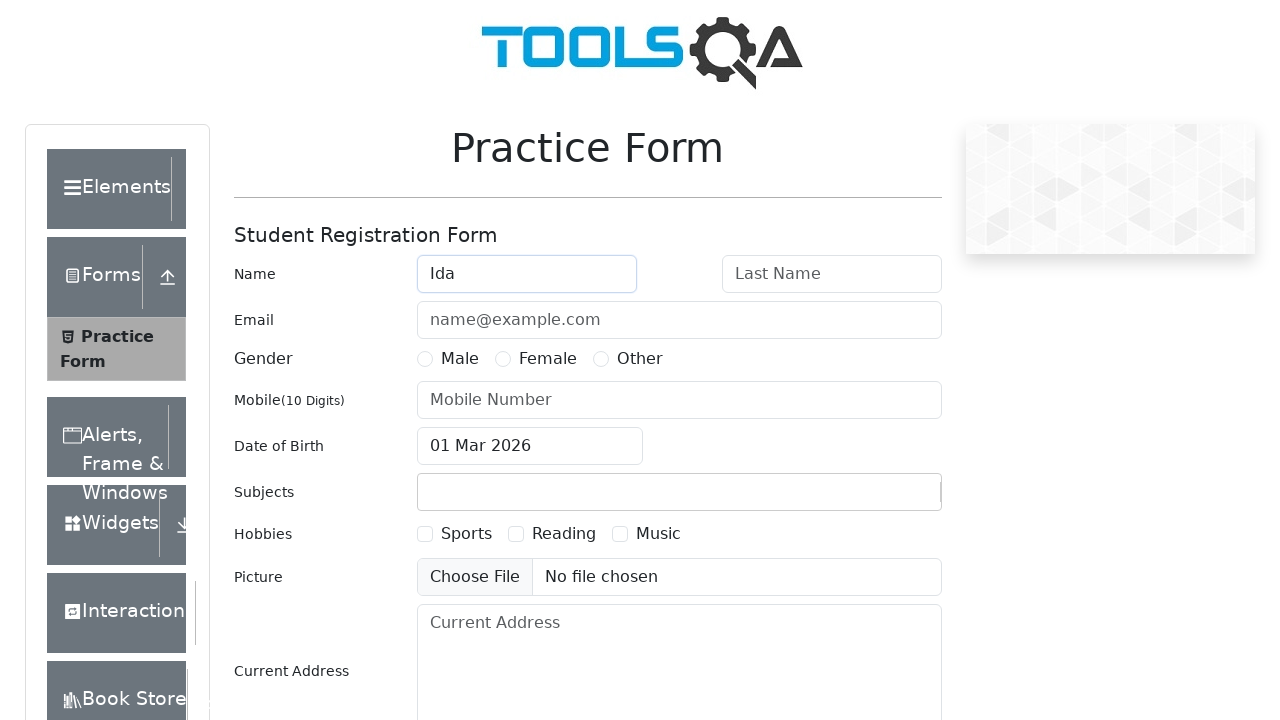

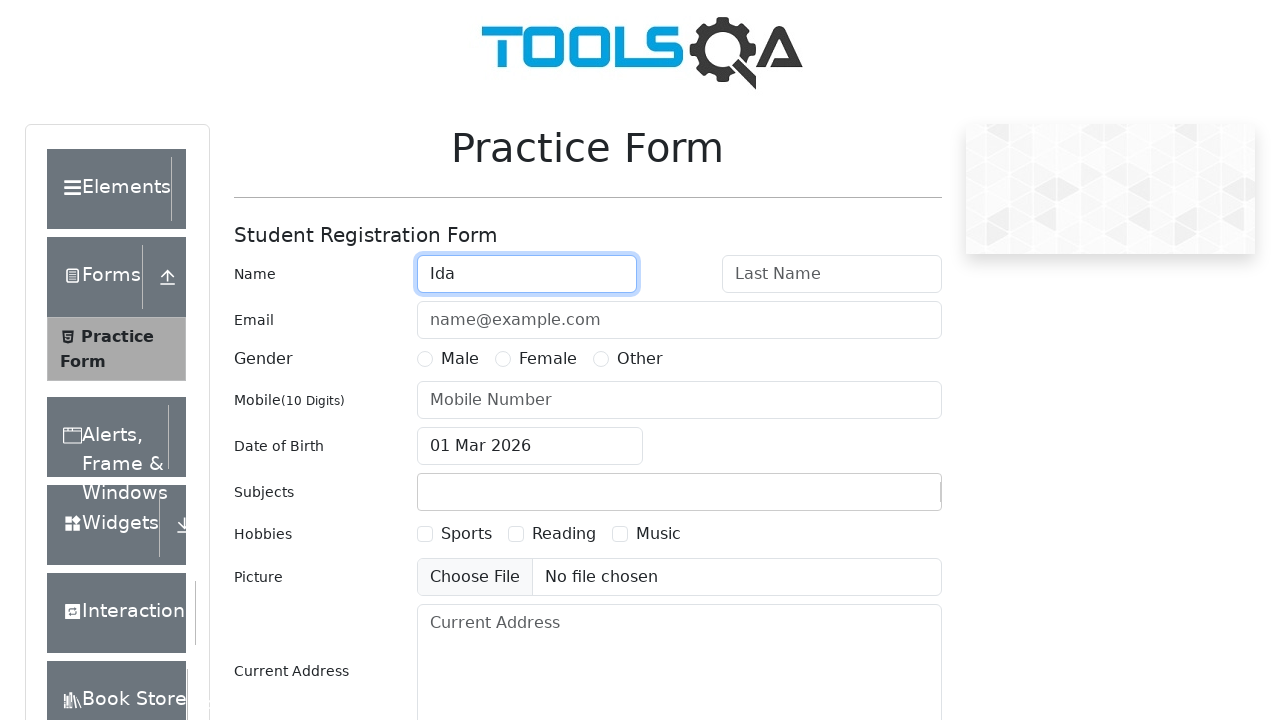